Tests finding nested elements and navigating to next sibling elements

Starting URL: https://rahulshettyacademy.com/seleniumPractise/#/

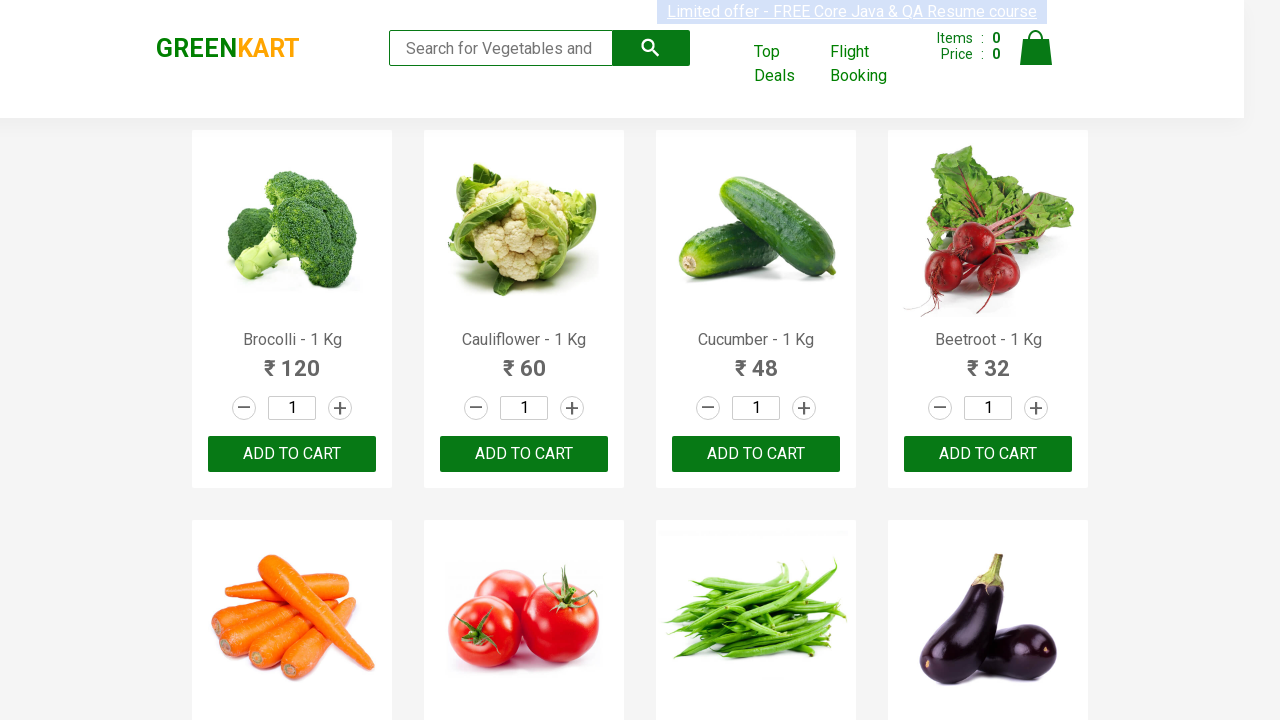

Located all anchor tags within cart element
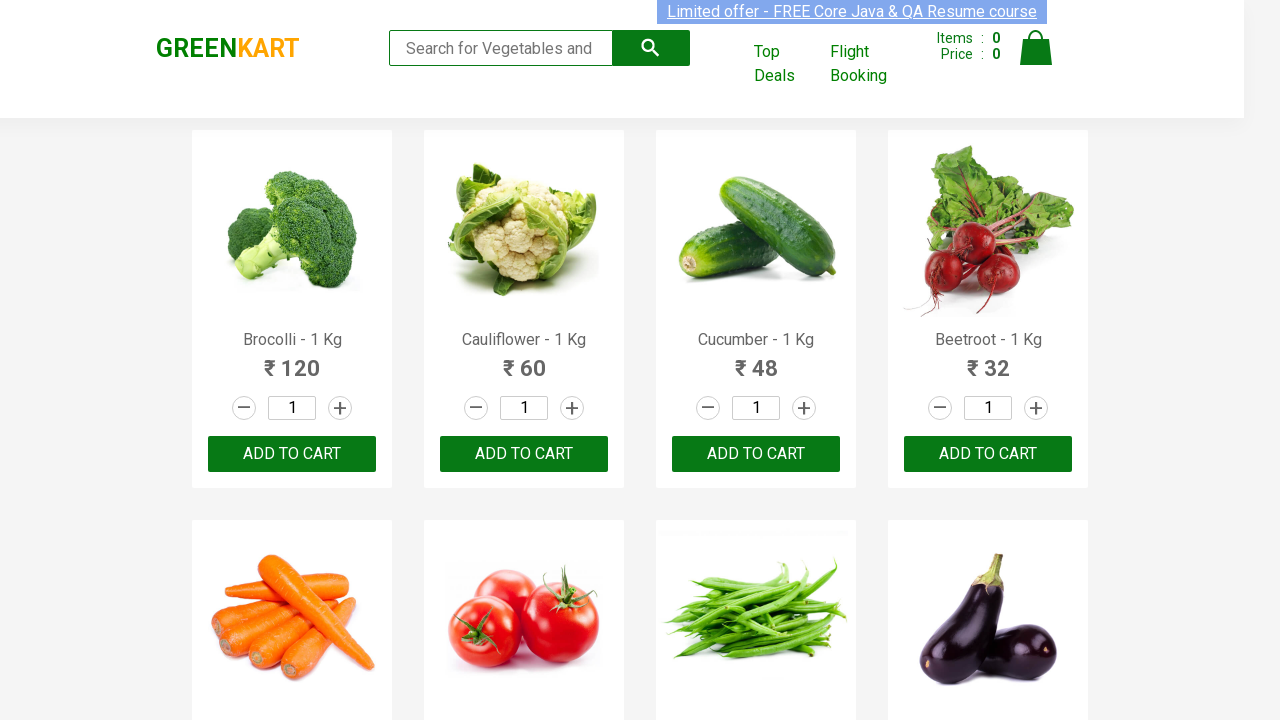

Asserted that cart contains exactly 4 anchor tags
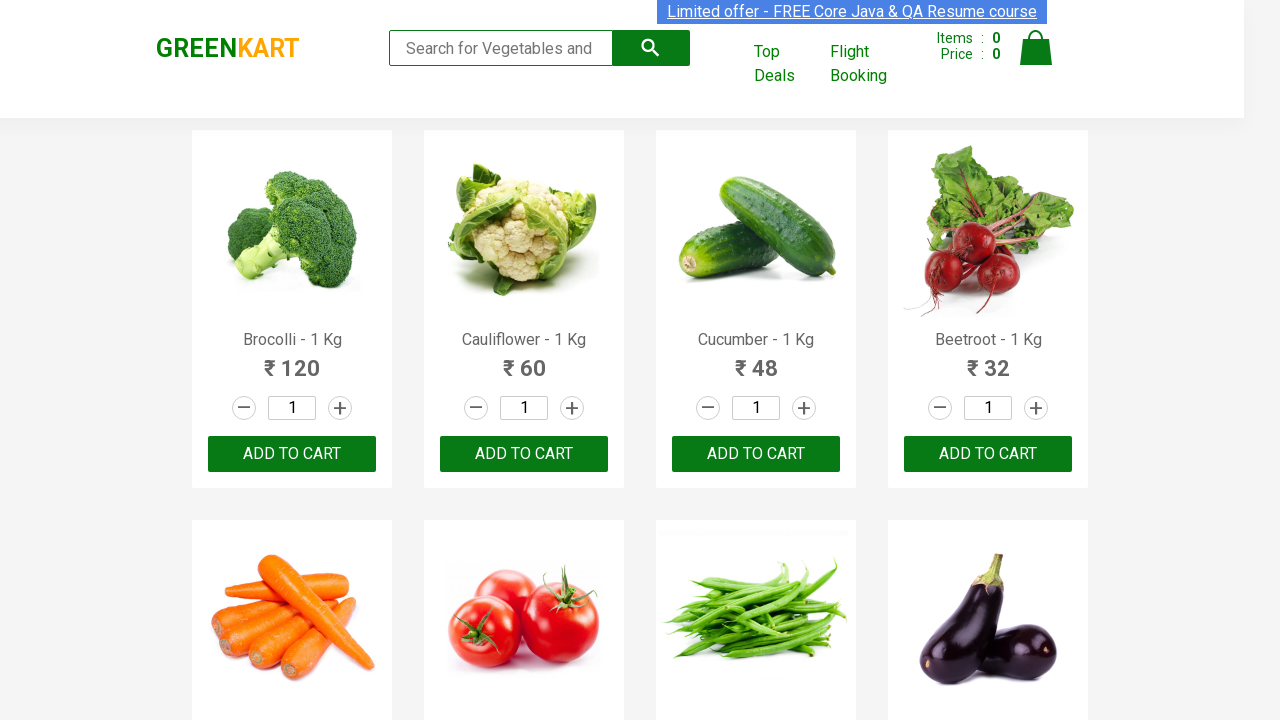

Located first search form element
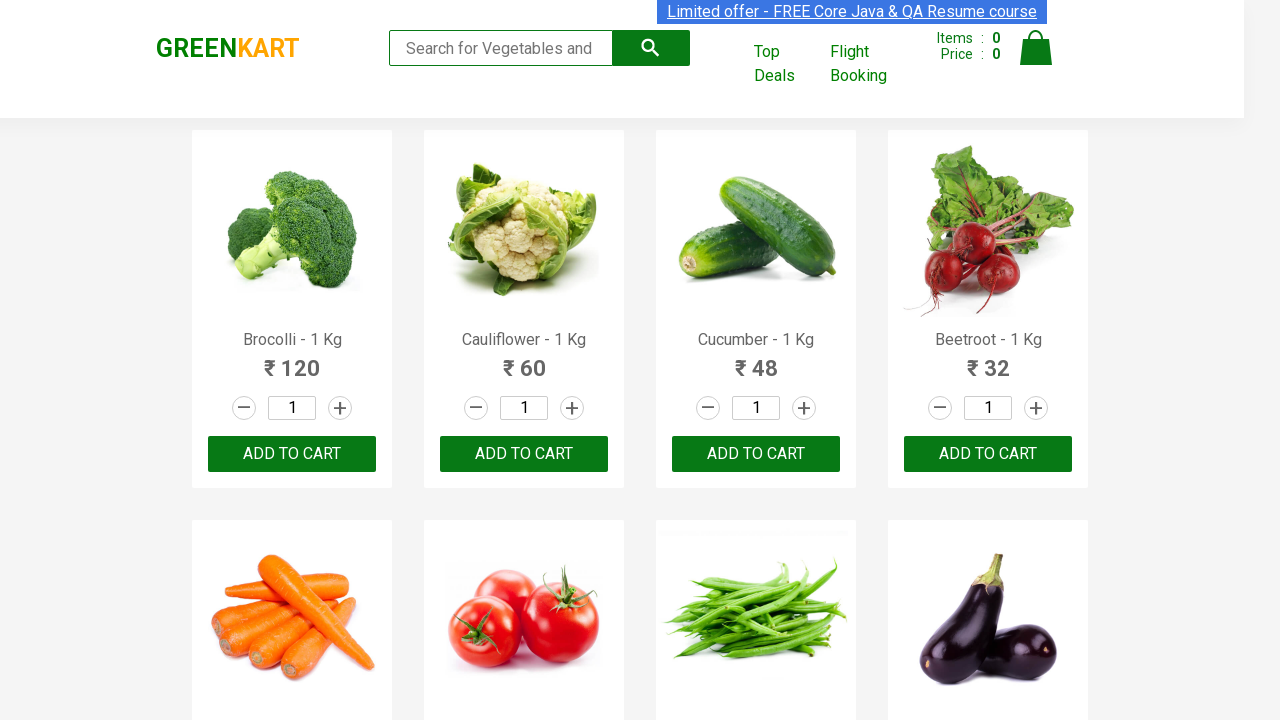

Asserted that search form has 'search-form' class
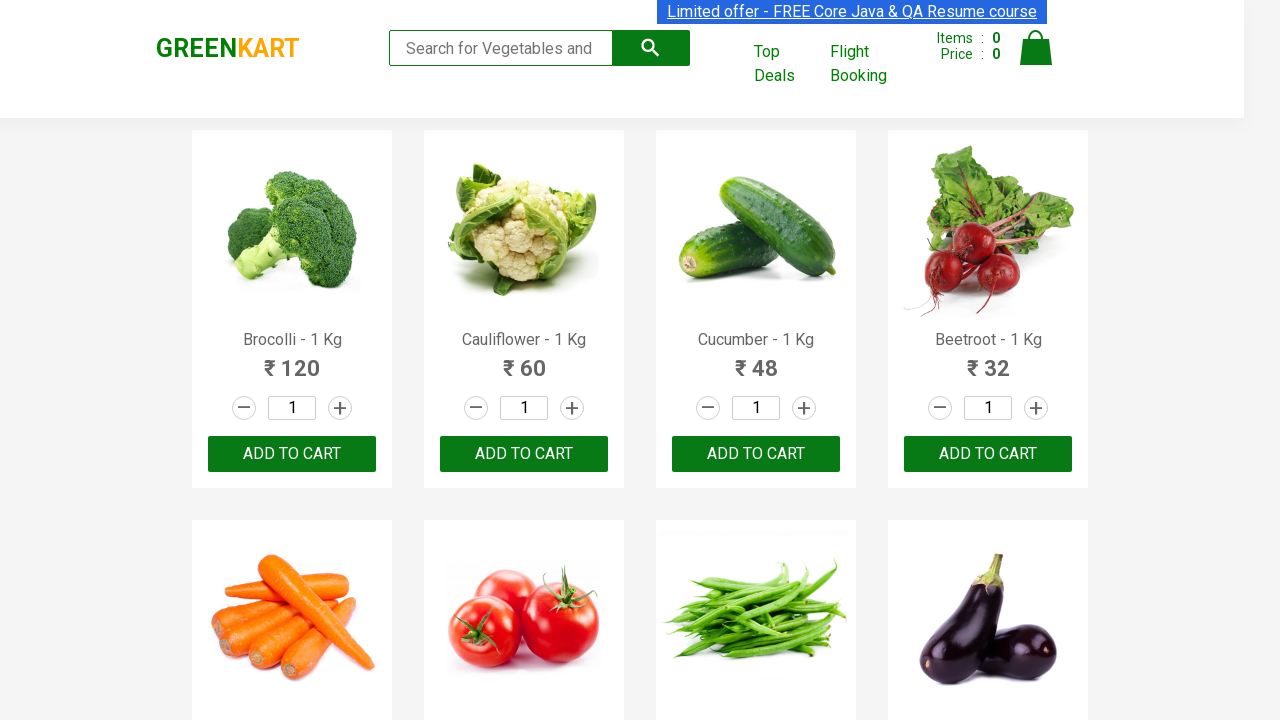

Located next sibling element after greenLogo
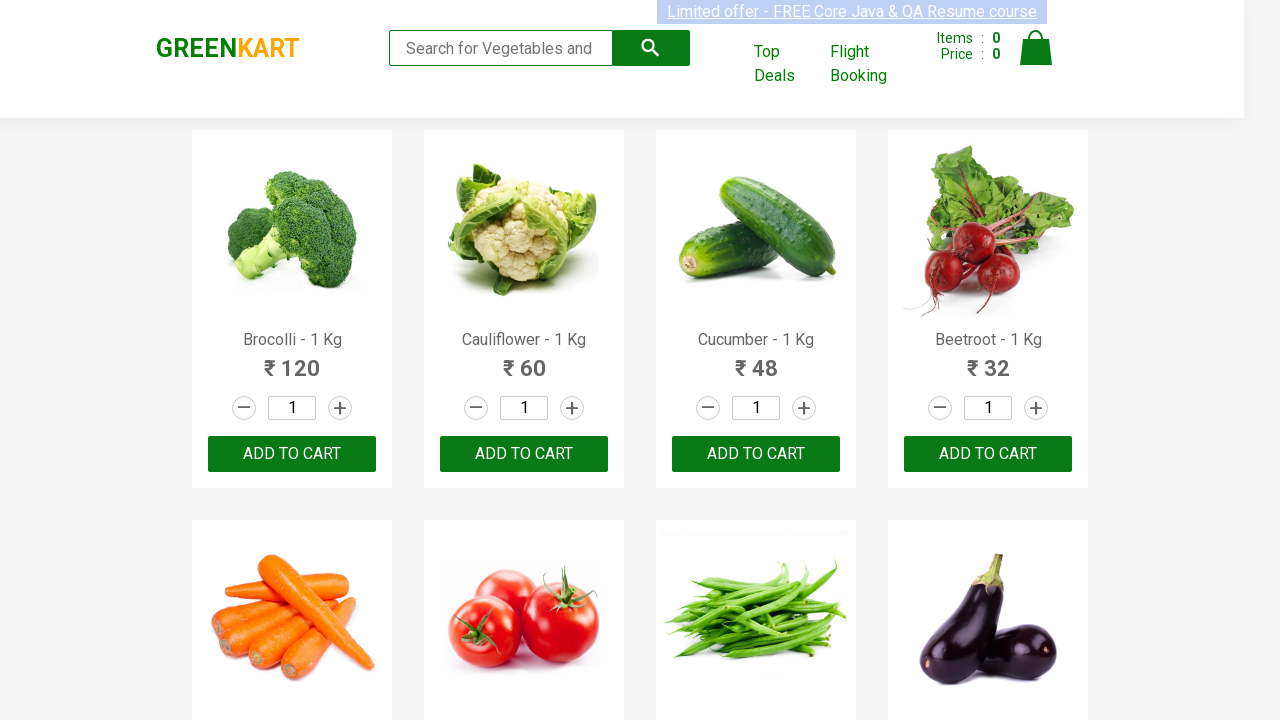

Asserted that next sibling of greenLogo has 'search' class
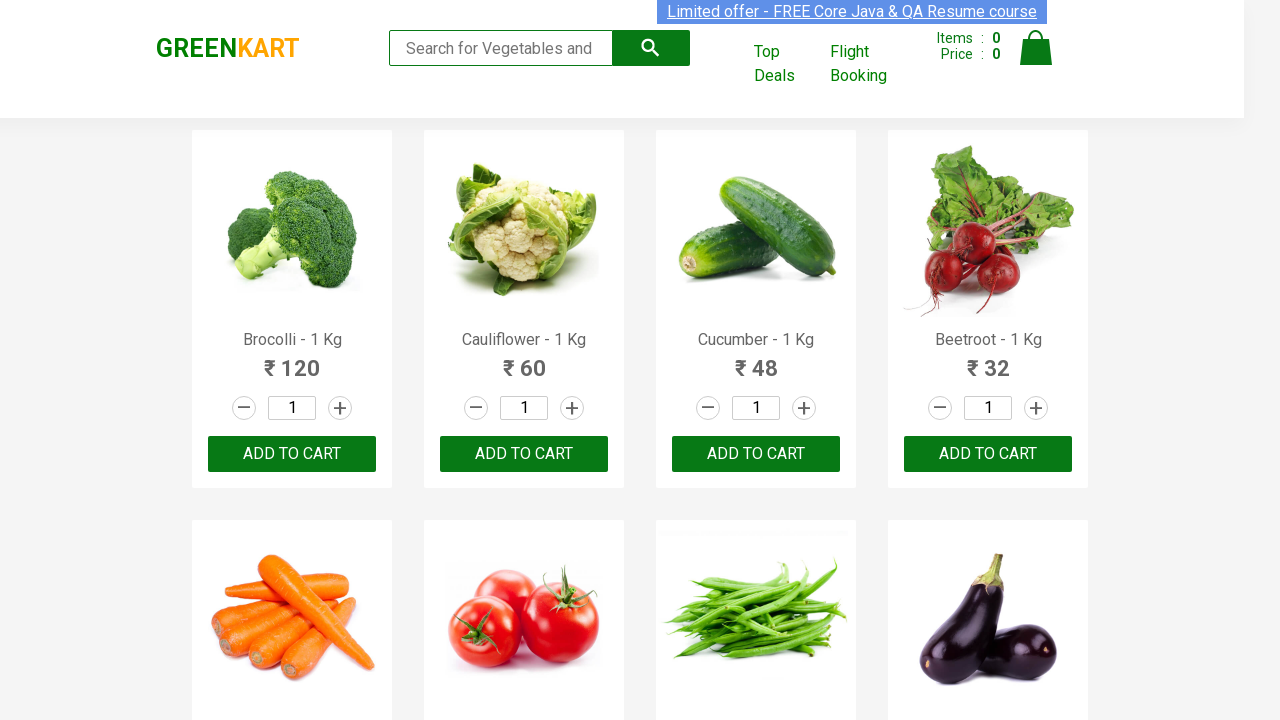

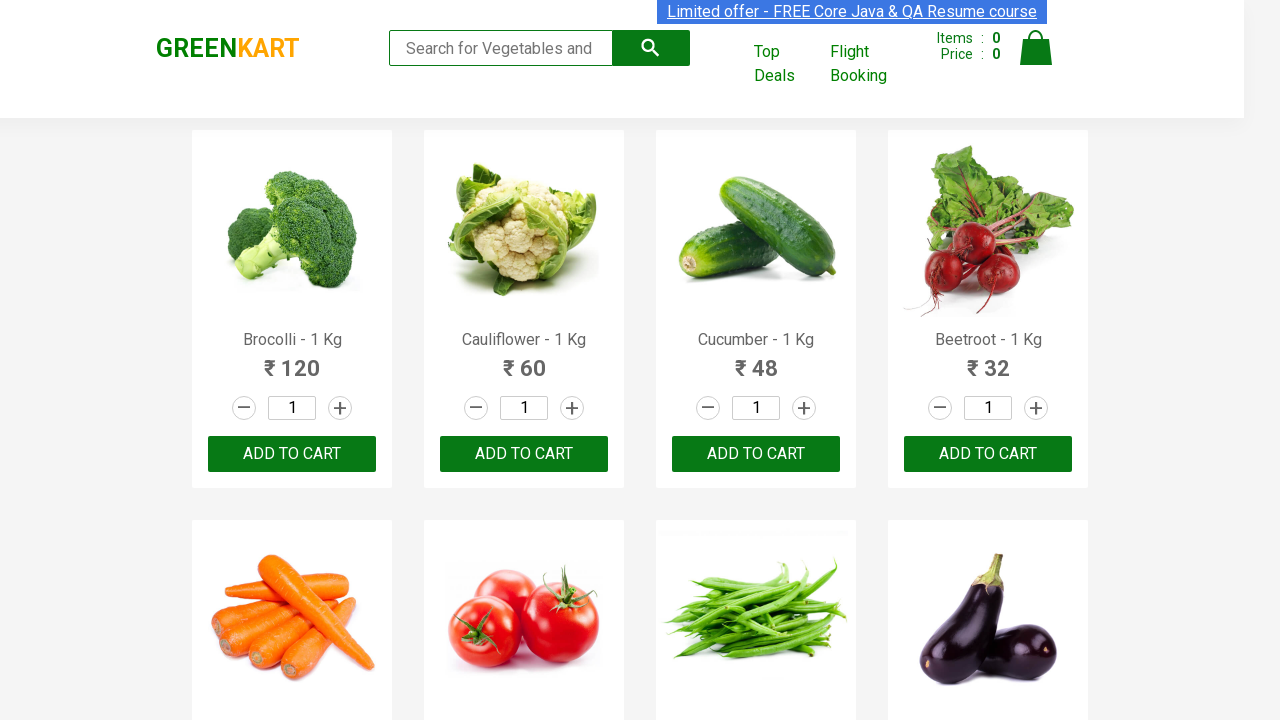